Tests the text box form on DemoQA by filling in user name, email, current address, and permanent address fields

Starting URL: https://demoqa.com/text-box

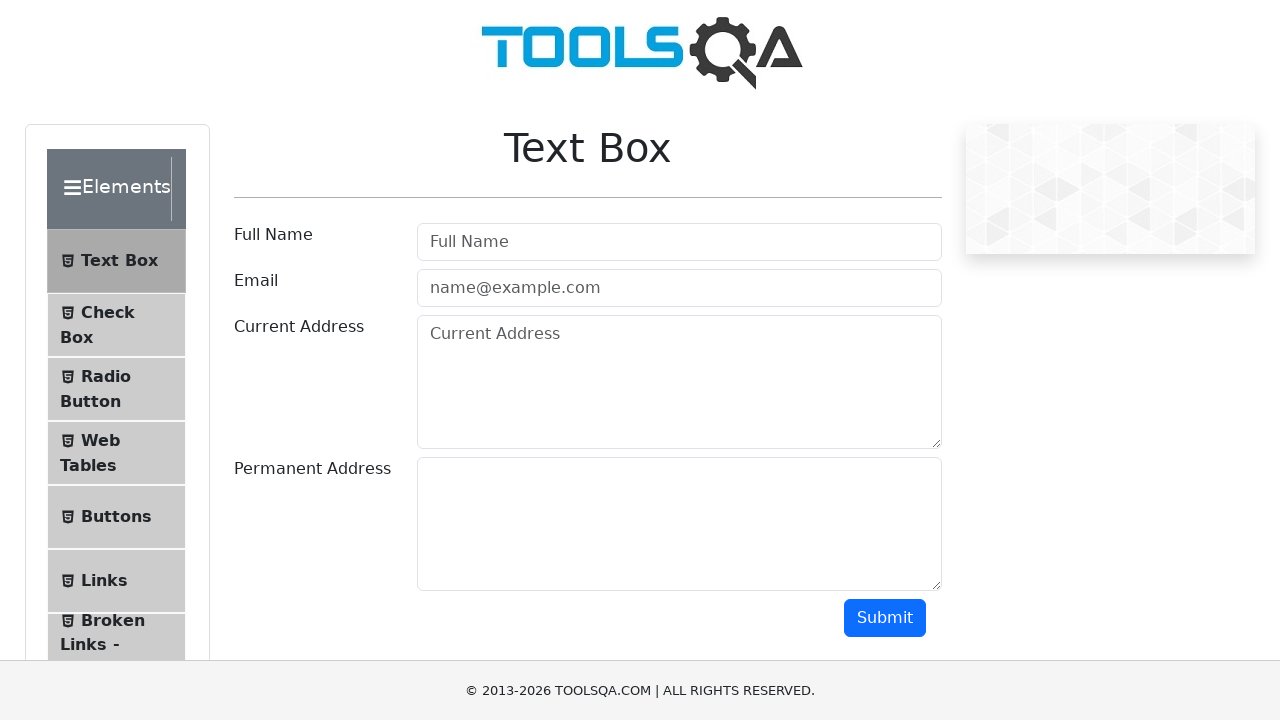

Filled user name field with 'Tittu' on #userName
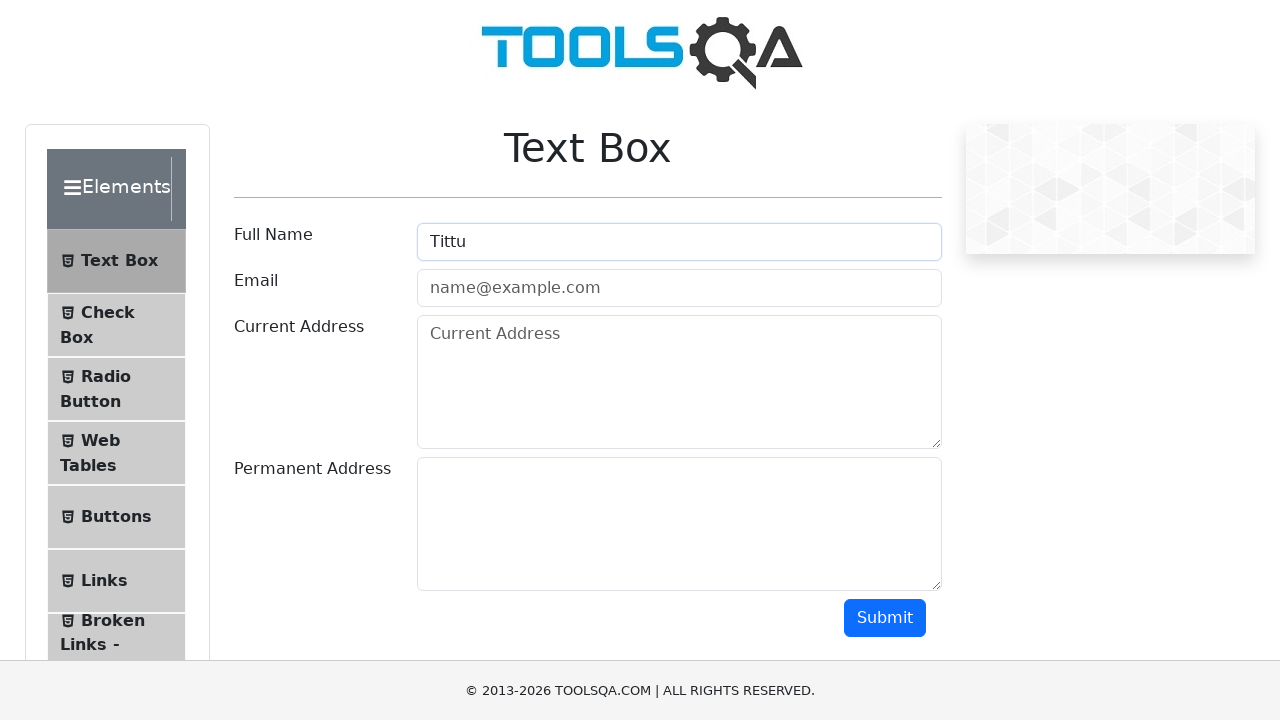

Filled email field with 'Tittu.R@gmail.com' on #userEmail
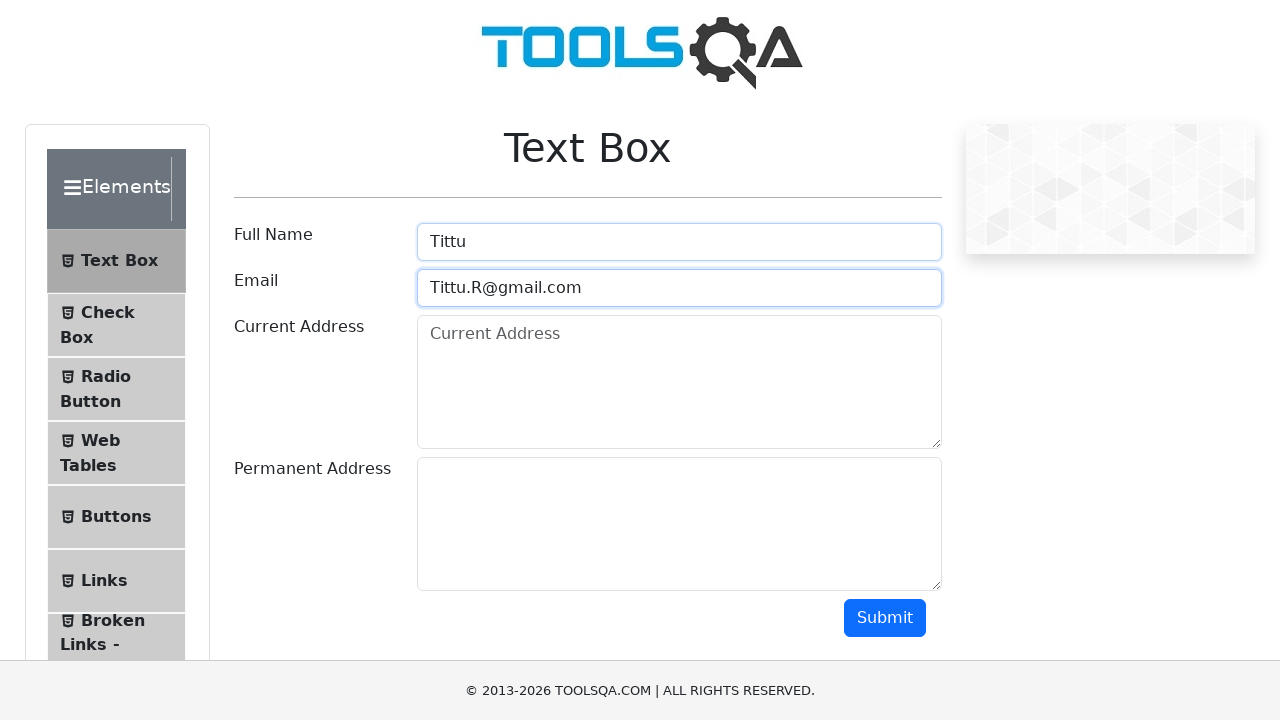

Filled current address field with 'ABC' on #currentAddress
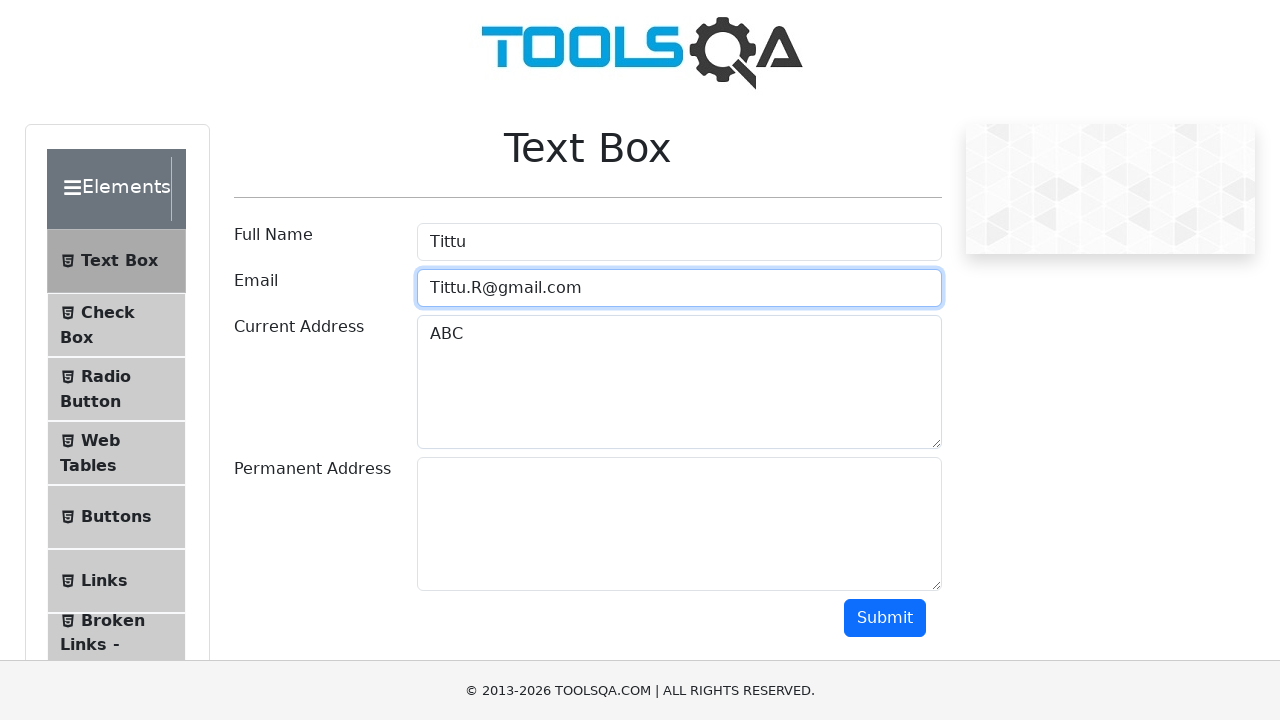

Filled permanent address field with 'DEF' on #permanentAddress
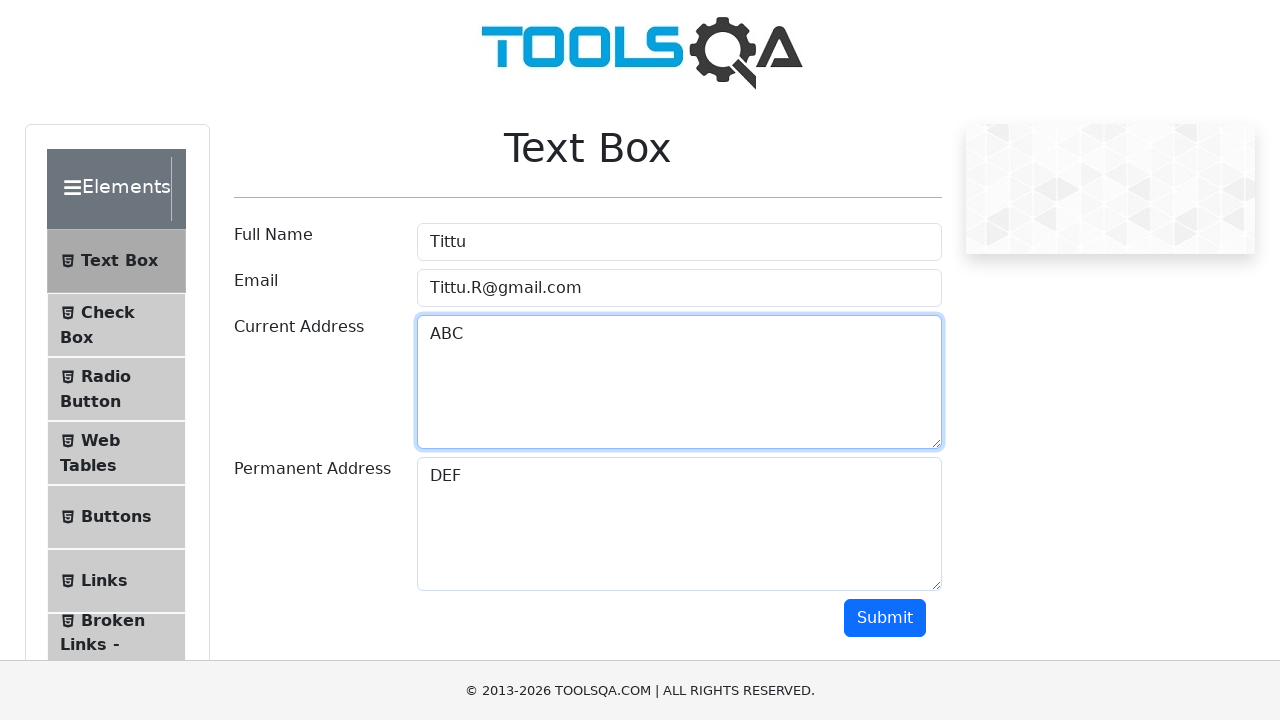

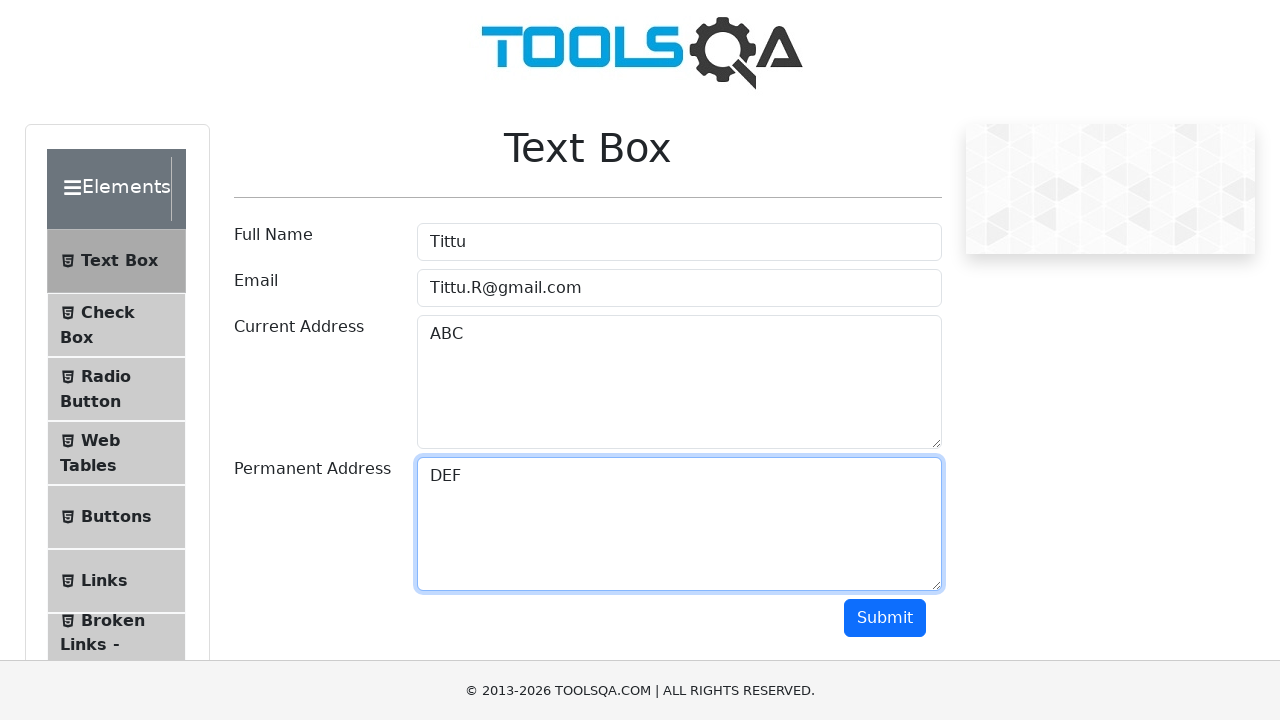